Tests the forgot password functionality by navigating to the forgot password page, entering an email address, and submitting the password retrieval form

Starting URL: https://the-internet.herokuapp.com/

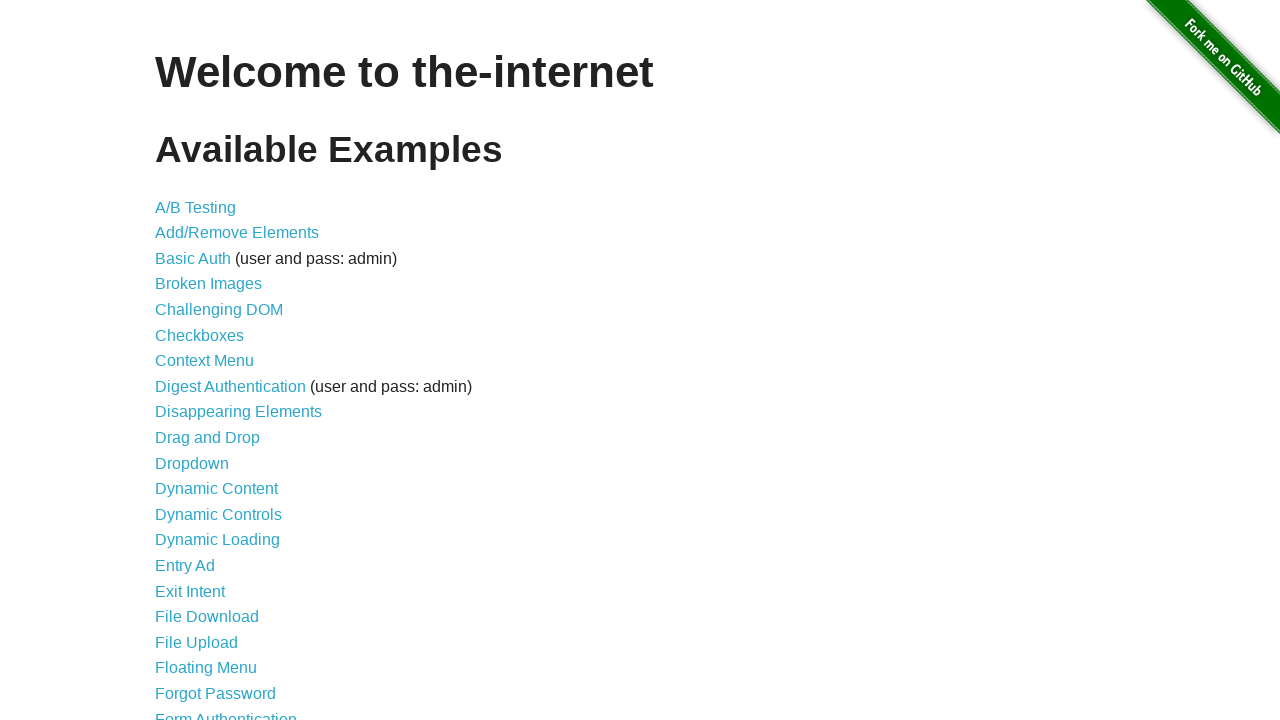

Clicked on Forgot Password link at (216, 693) on text='Forgot Password'
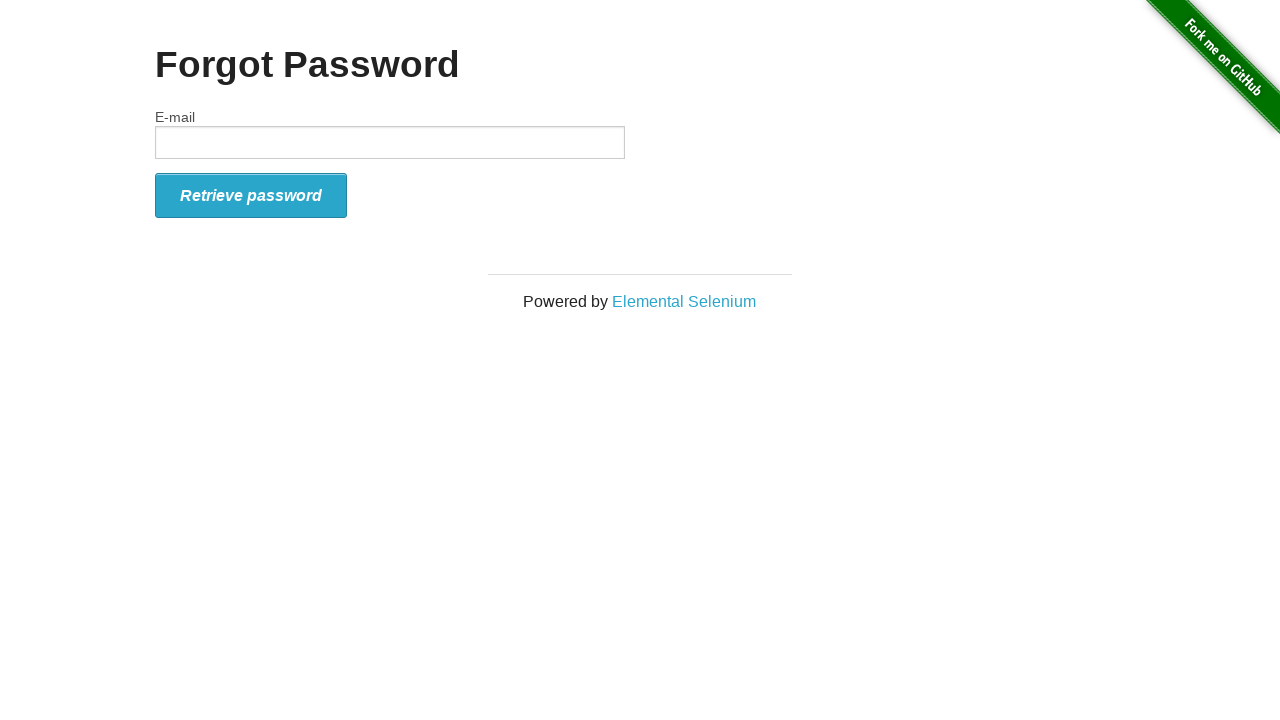

Clicked on email input field at (390, 142) on #email
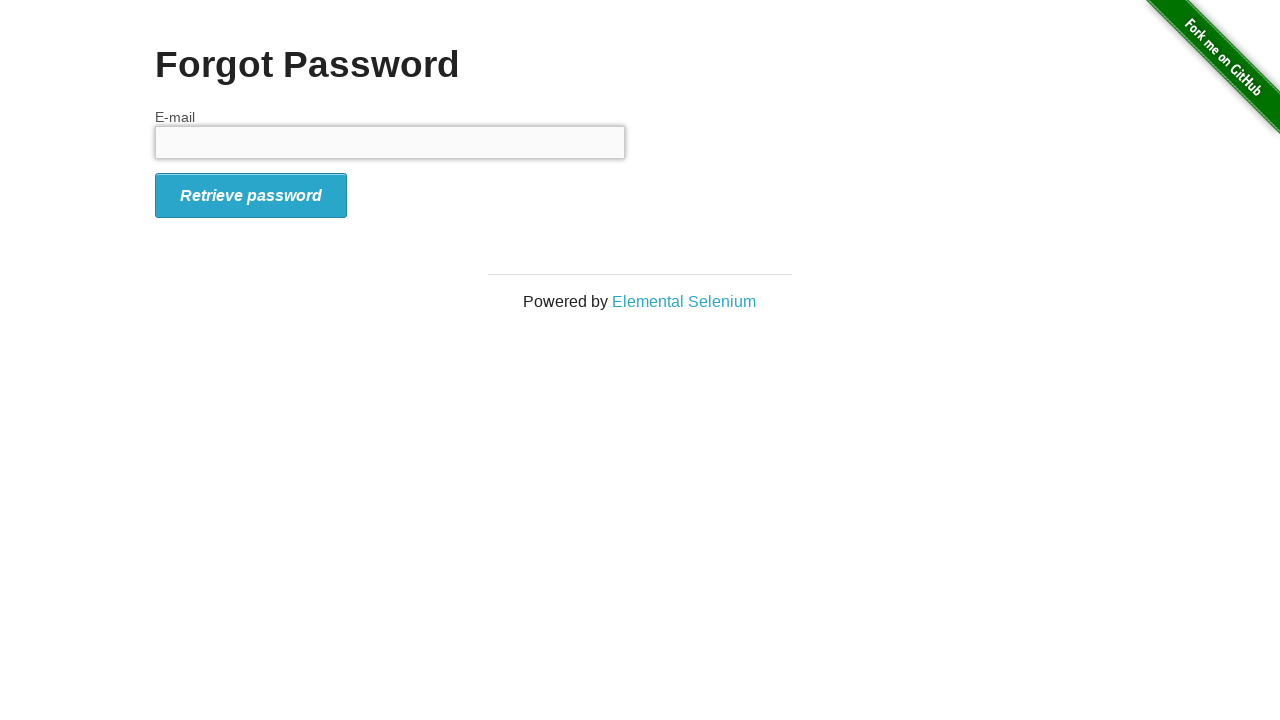

Filled email field with 'laszlo@test.it' on #email
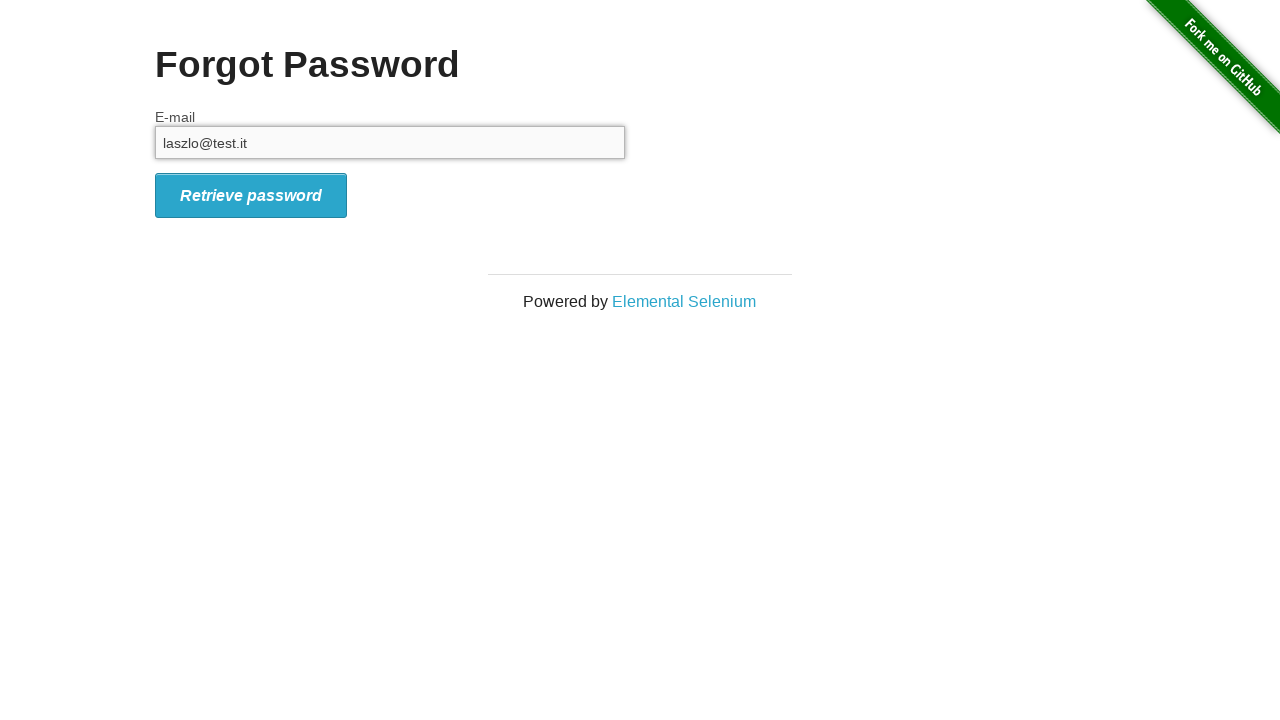

Submitted the password retrieval form at (251, 195) on #form_submit
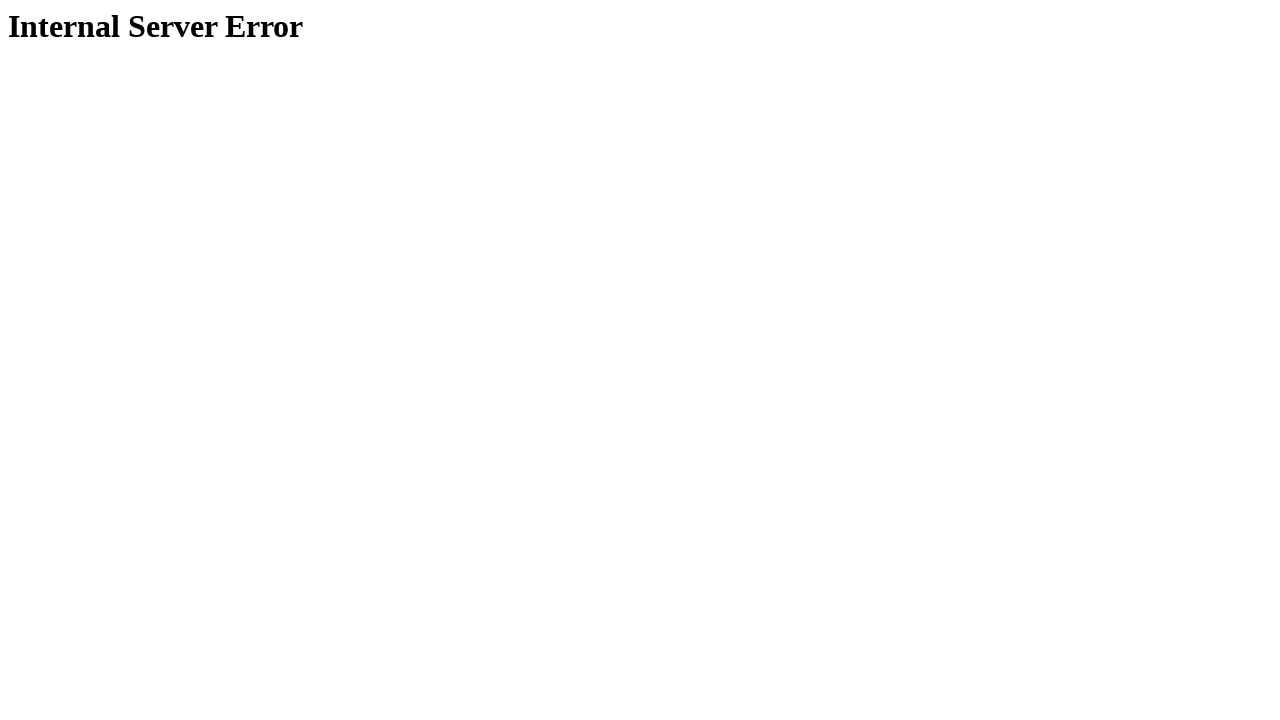

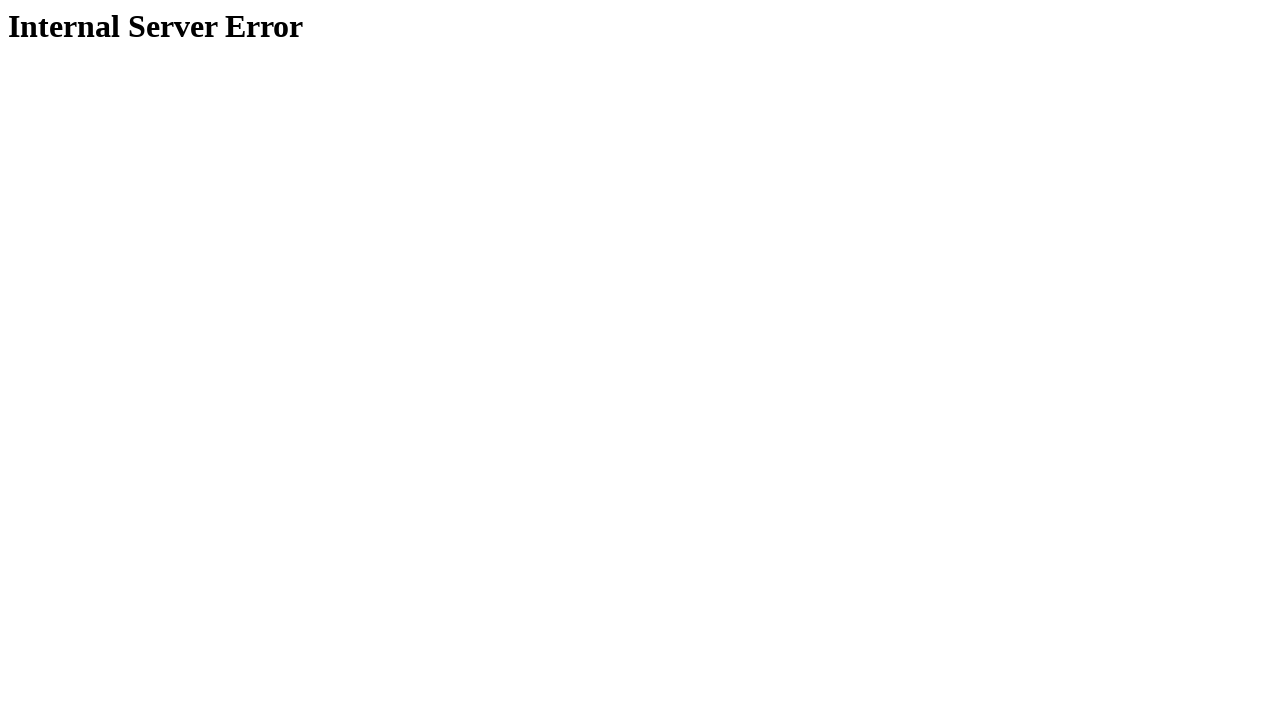